Fills out the DemoQA practice form with personal information including name, email, gender, phone number, date of birth, hobbies, address, state/city, and subjects, then verifies the submission confirmation modal displays the correct data.

Starting URL: https://demoqa.com/automation-practice-form

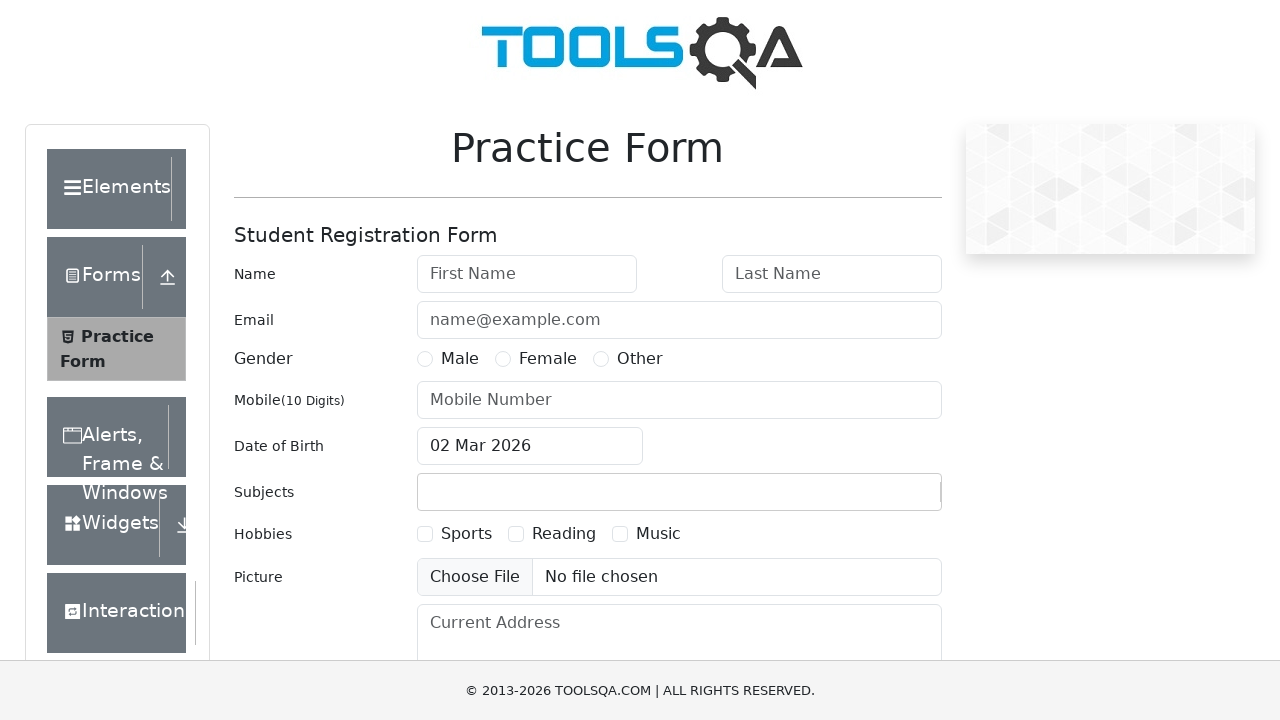

Filled first name field with 'Ivanov' on #firstName
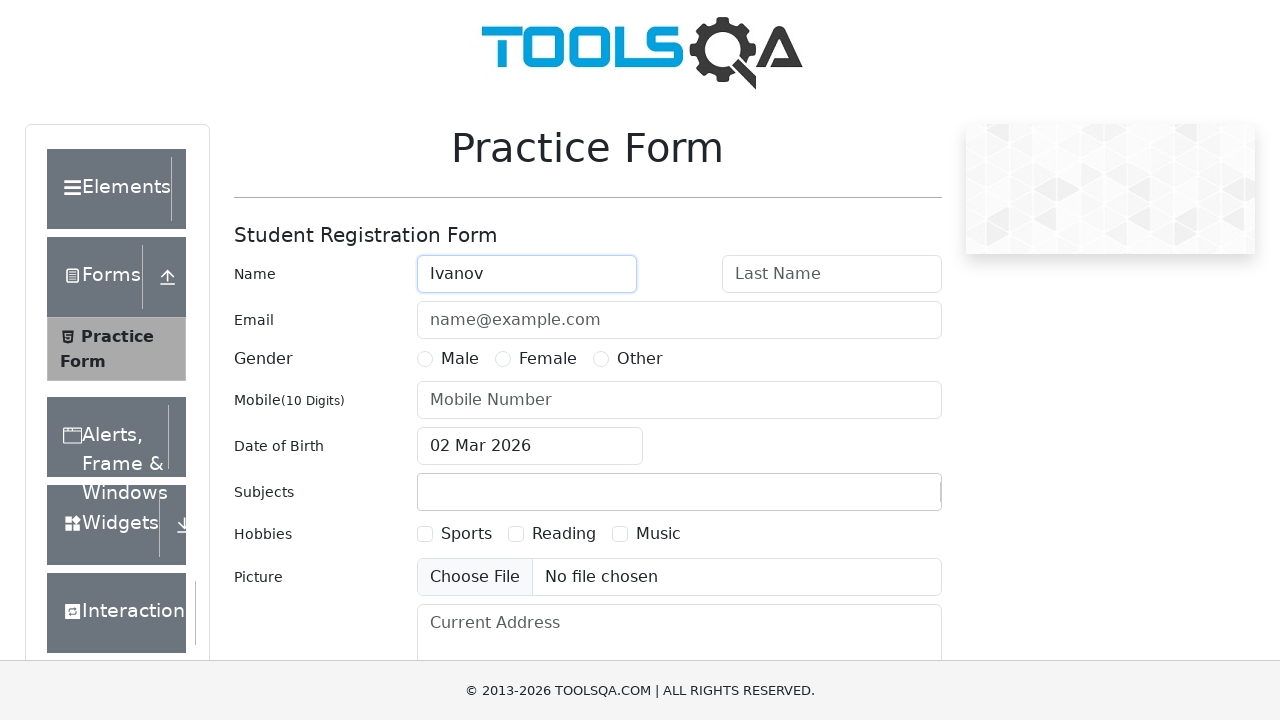

Filled last name field with 'Ivan' on #lastName
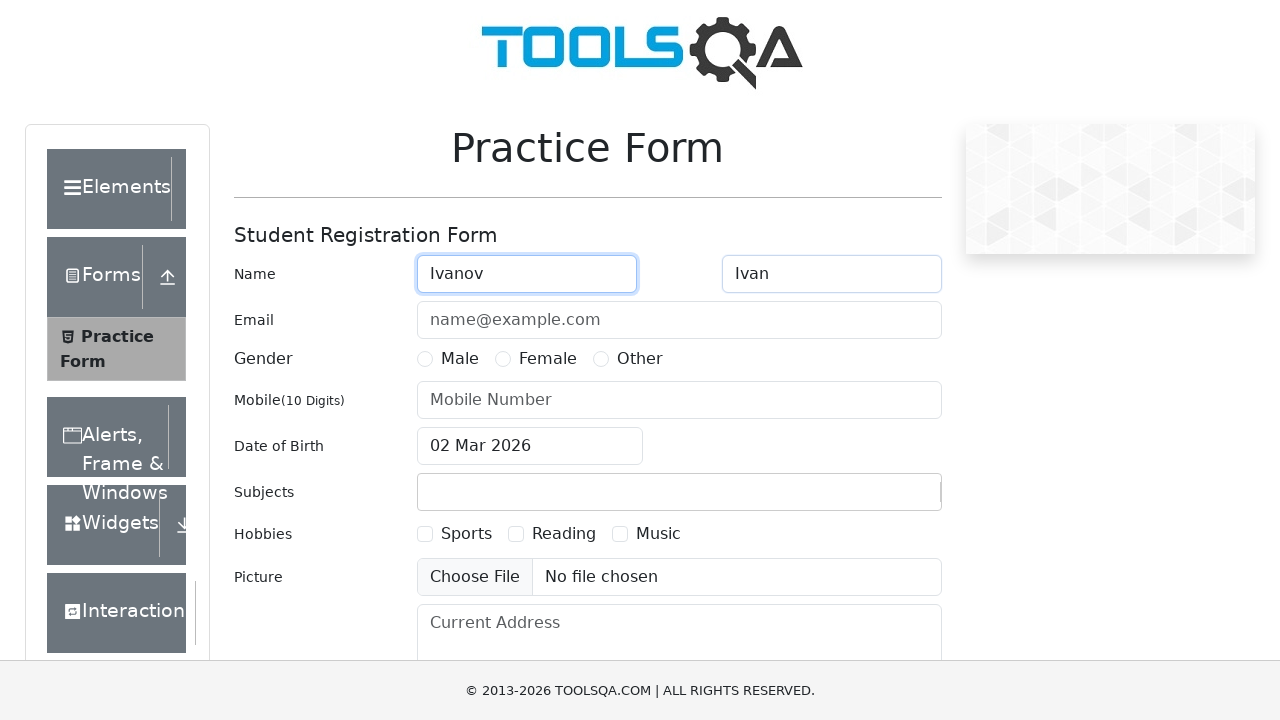

Filled email field with 'iviv@mail.ru' on #userEmail
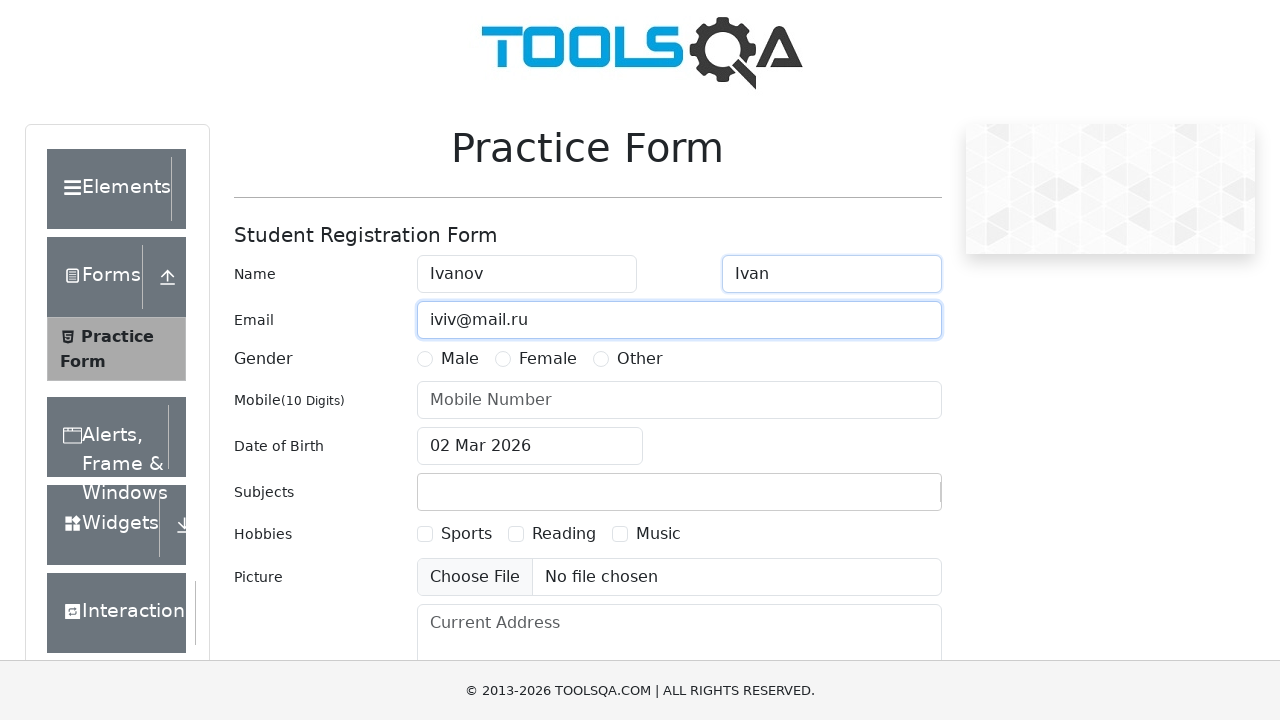

Selected gender: Male at (460, 359) on #genterWrapper >> text=Male
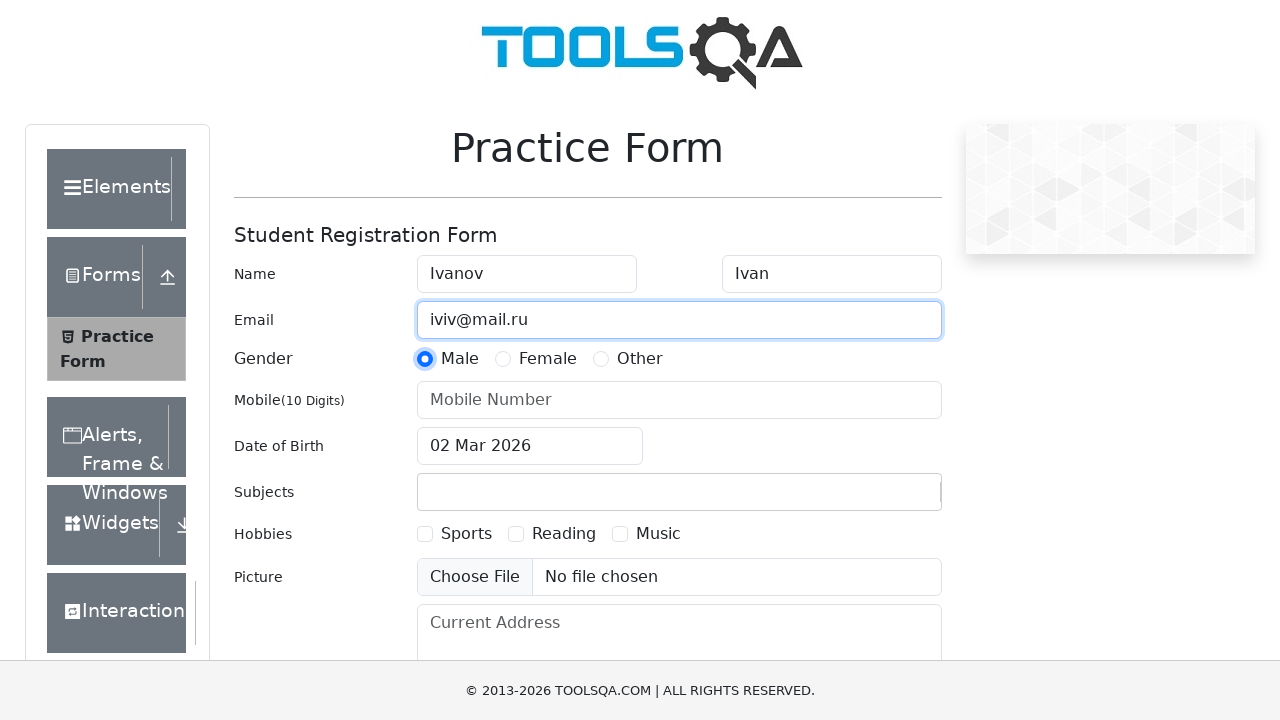

Filled mobile number field with '7890890898' on #userNumber
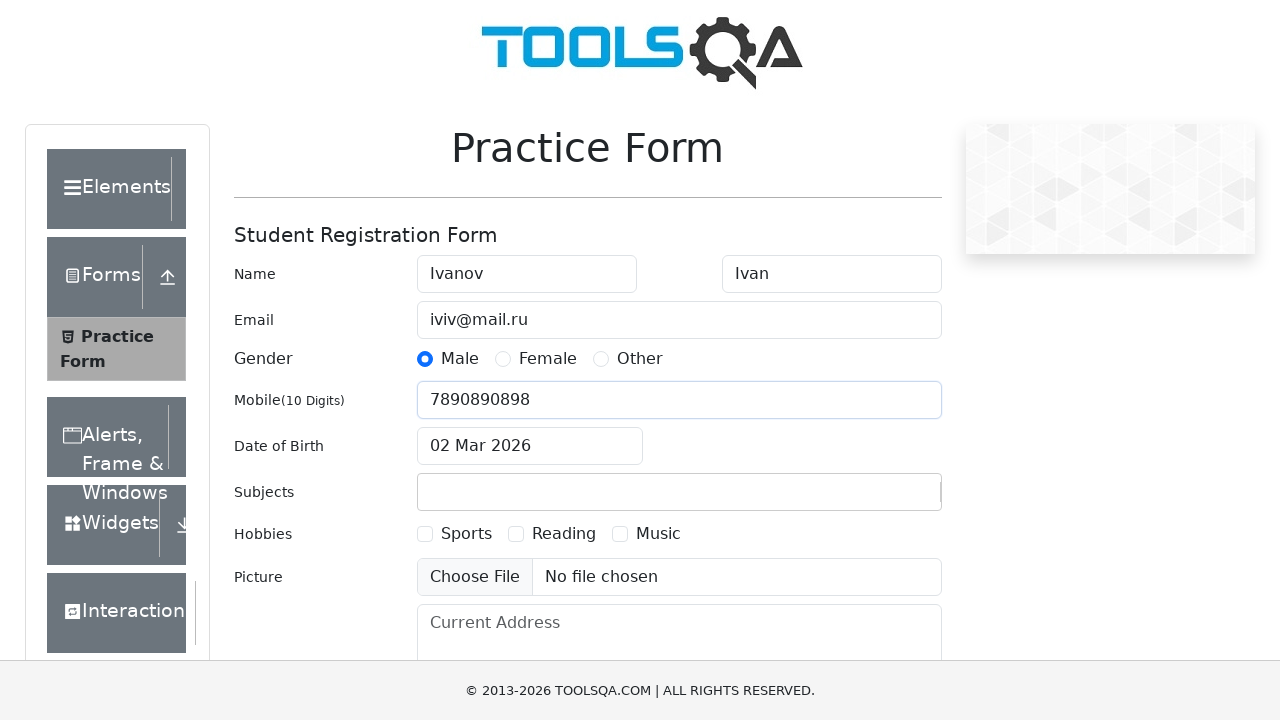

Clicked date of birth input field at (530, 446) on #dateOfBirthInput
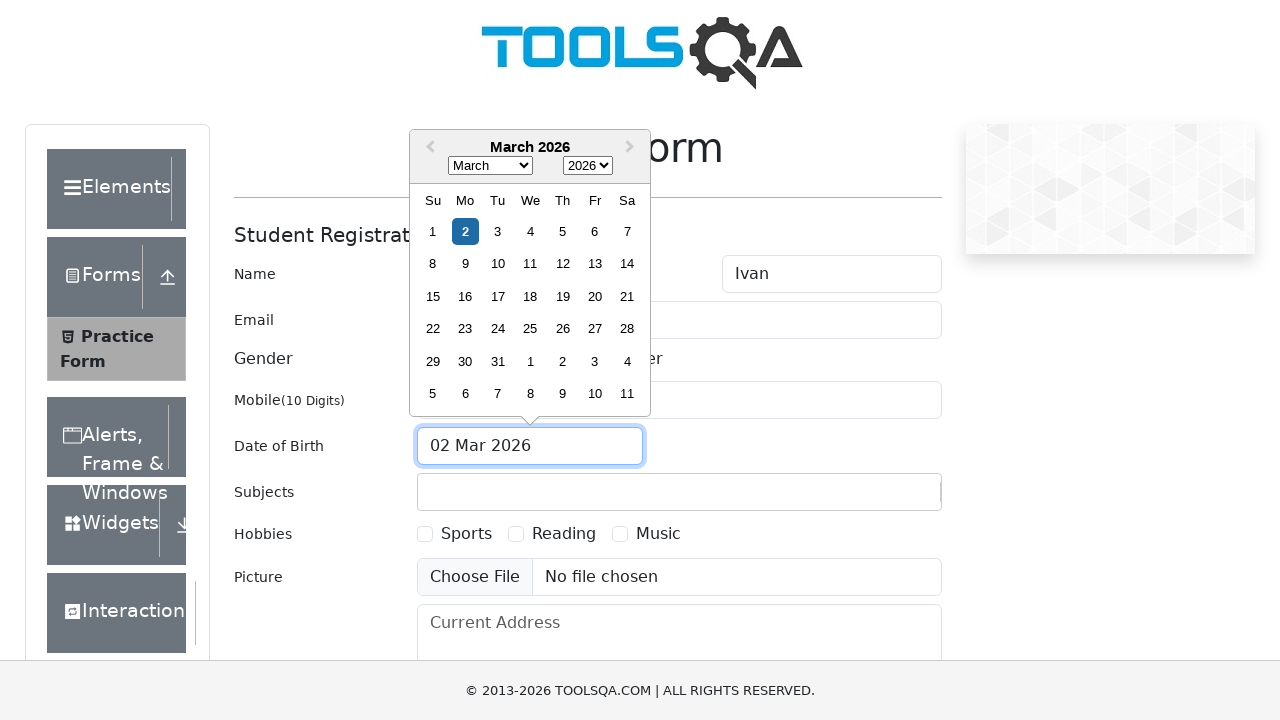

Selected month: December (11) on .react-datepicker__month-select
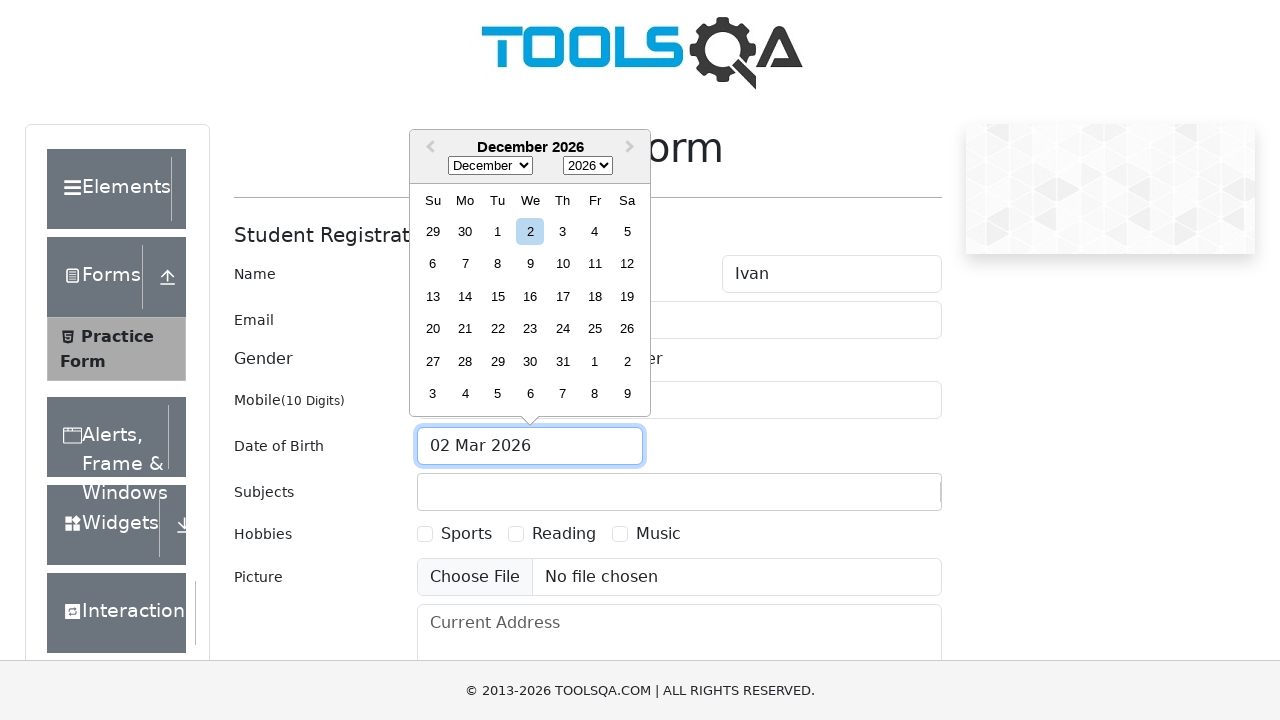

Selected year: 1980 on .react-datepicker__year-select
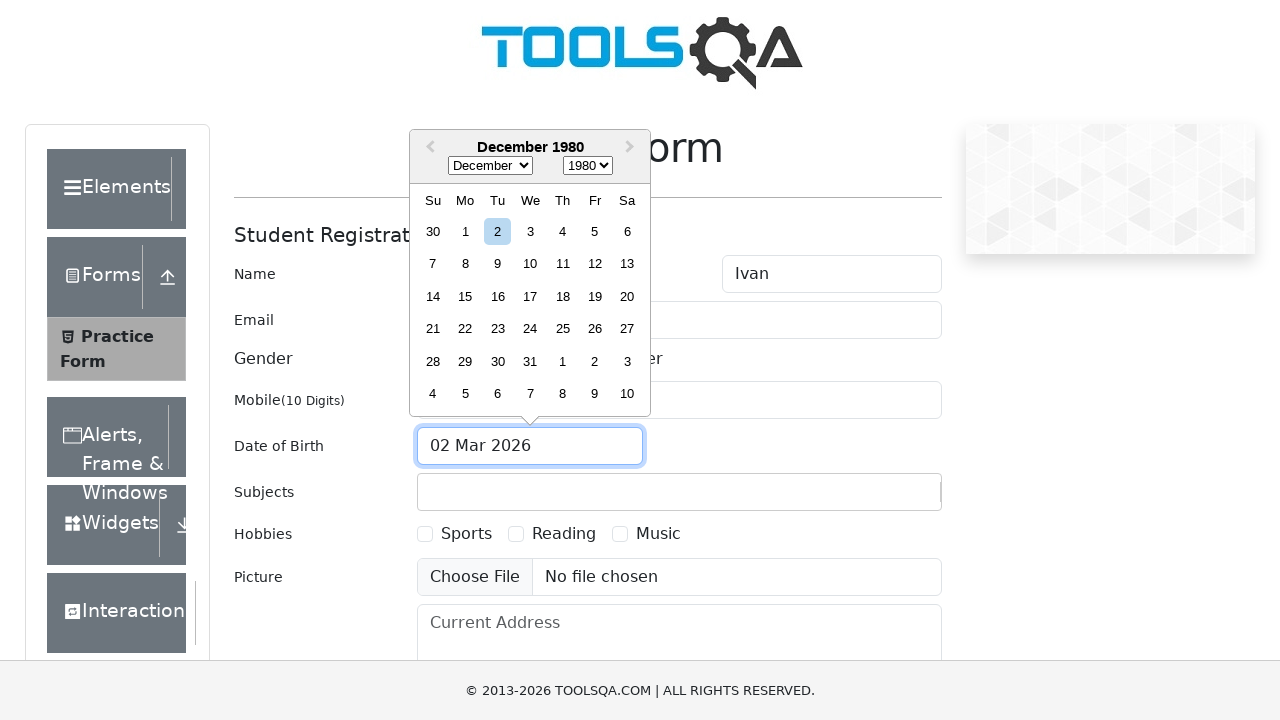

Selected day 12 in the date picker at (595, 264) on .react-datepicker__day--012:not(.react-datepicker__day--outside-month)
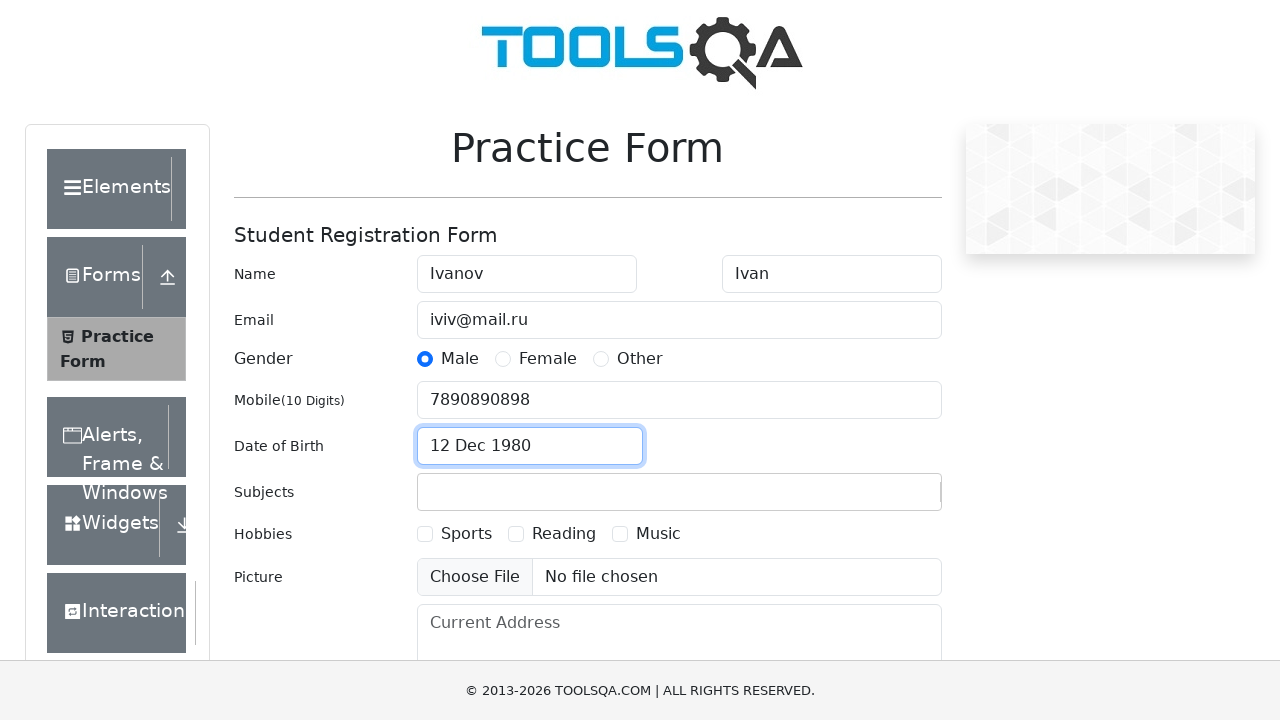

Selected hobby: Reading at (564, 534) on #hobbiesWrapper >> text=Reading
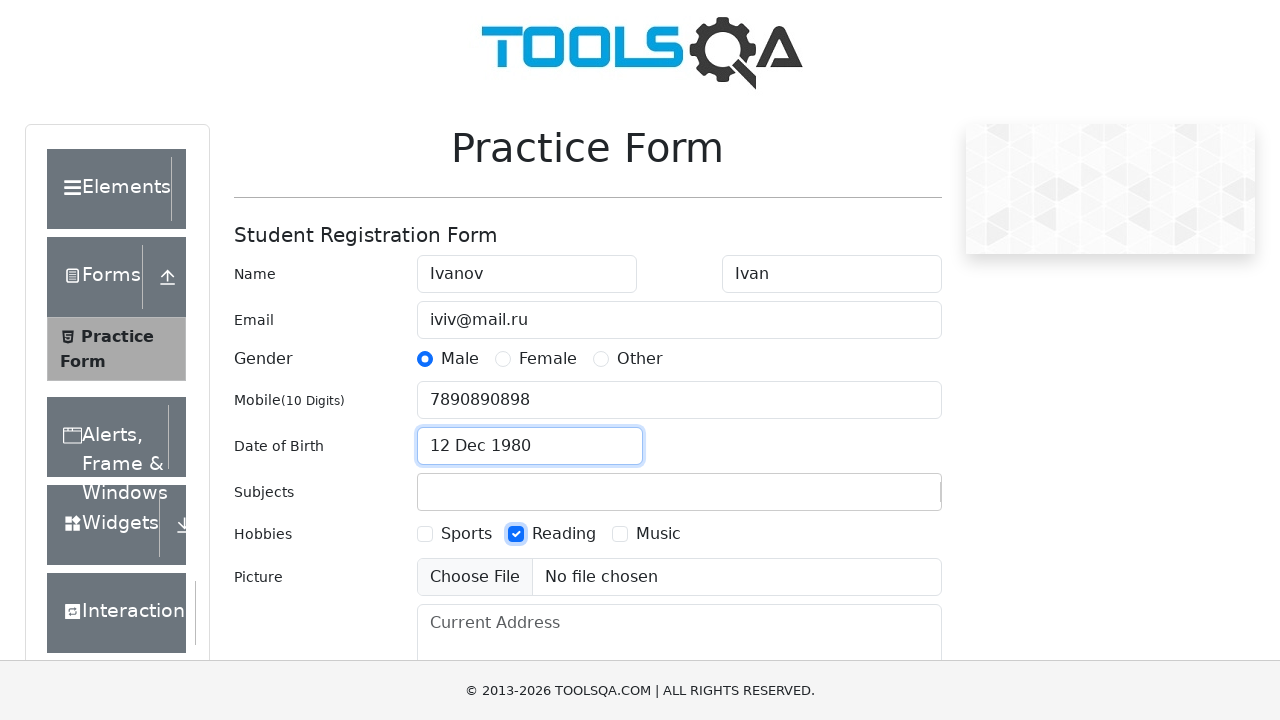

Filled current address field with 'Canal Street' on #currentAddress
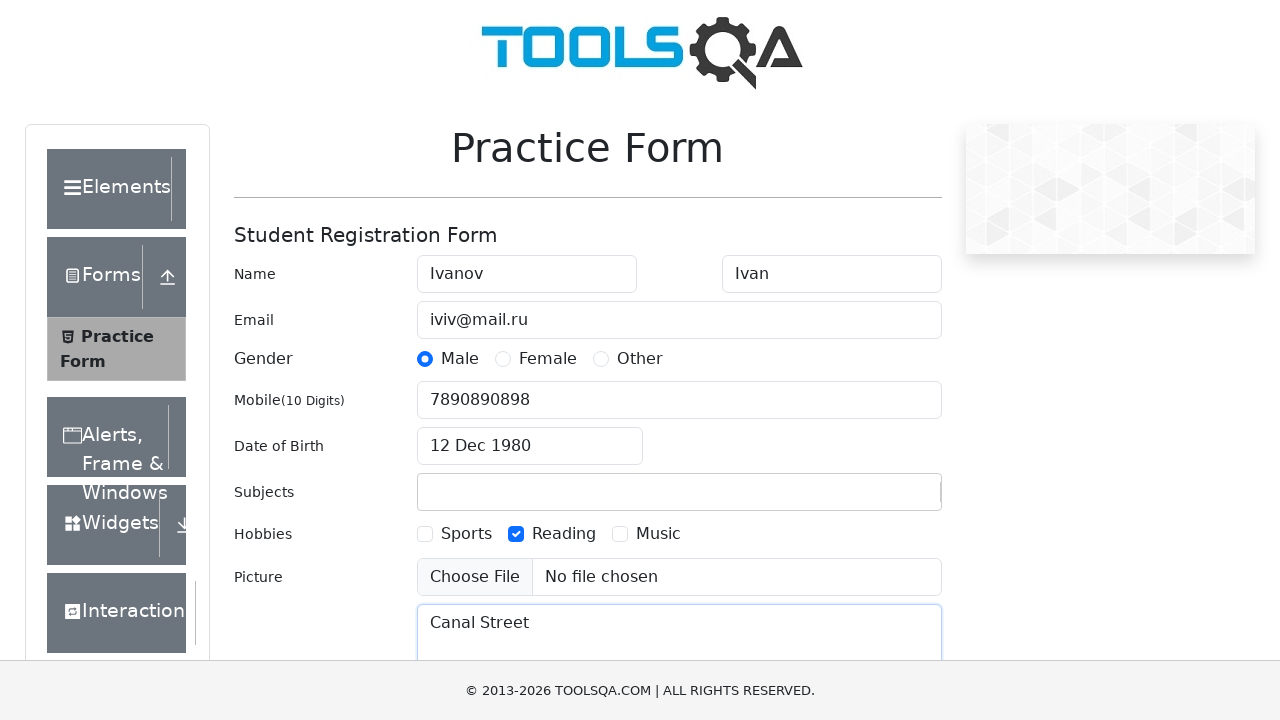

Clicked state dropdown at (527, 437) on #state
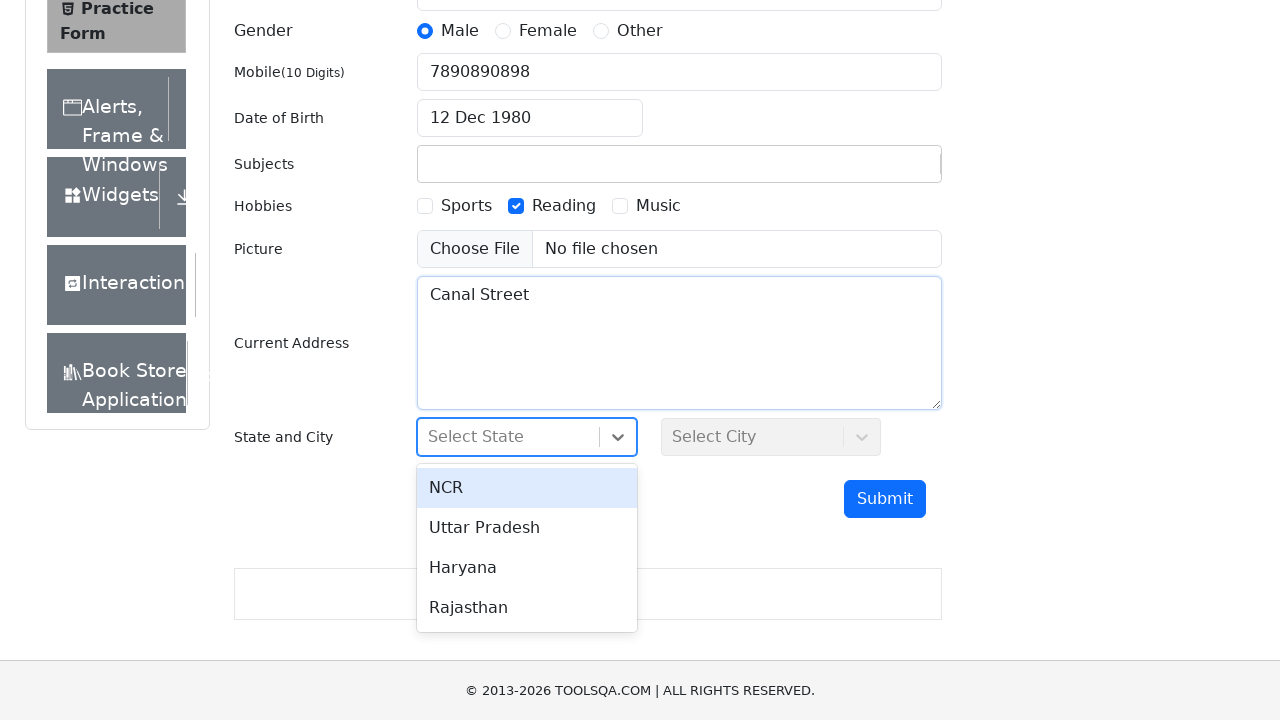

Typed state: NCR on #react-select-3-input
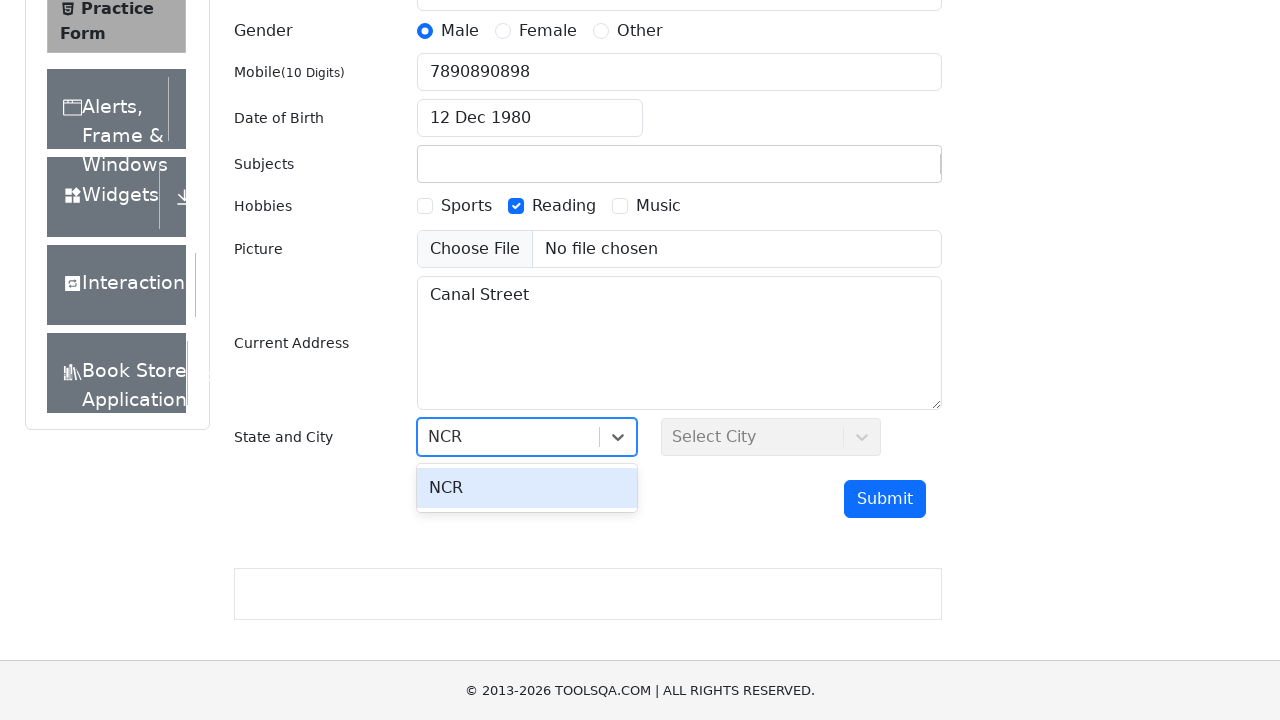

Confirmed state selection: NCR on #react-select-3-input
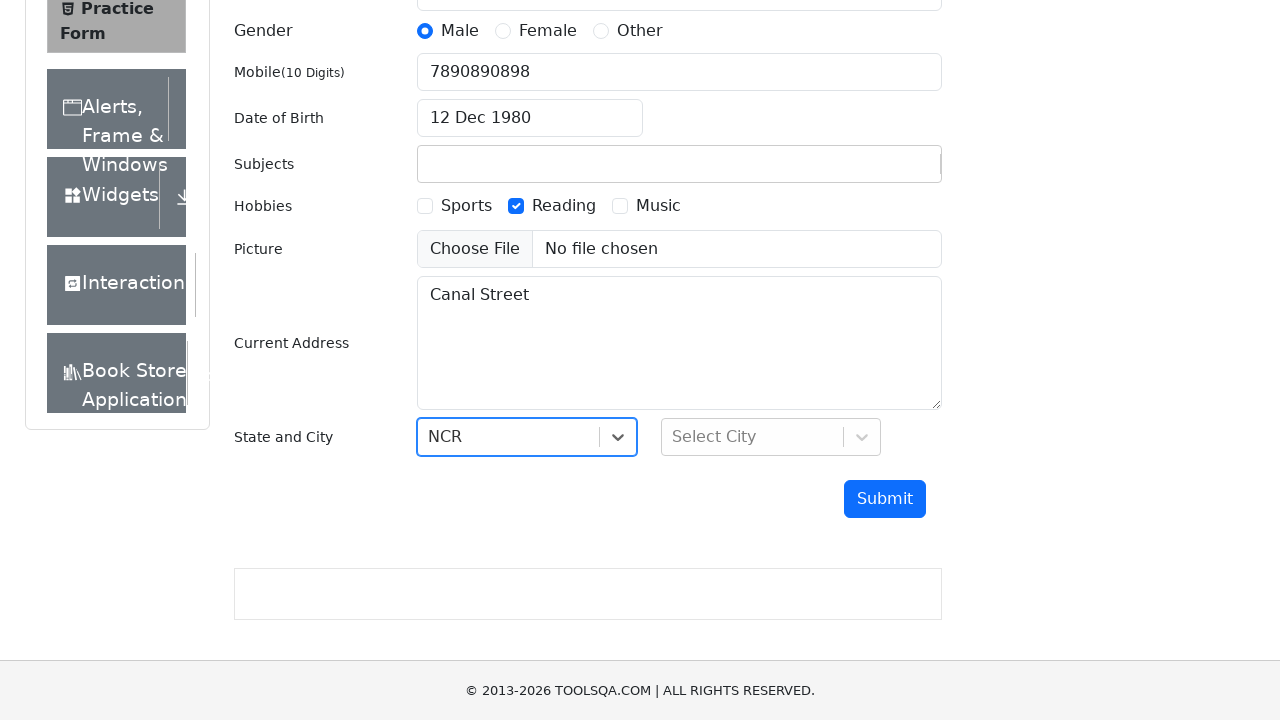

Clicked city dropdown at (771, 437) on #city
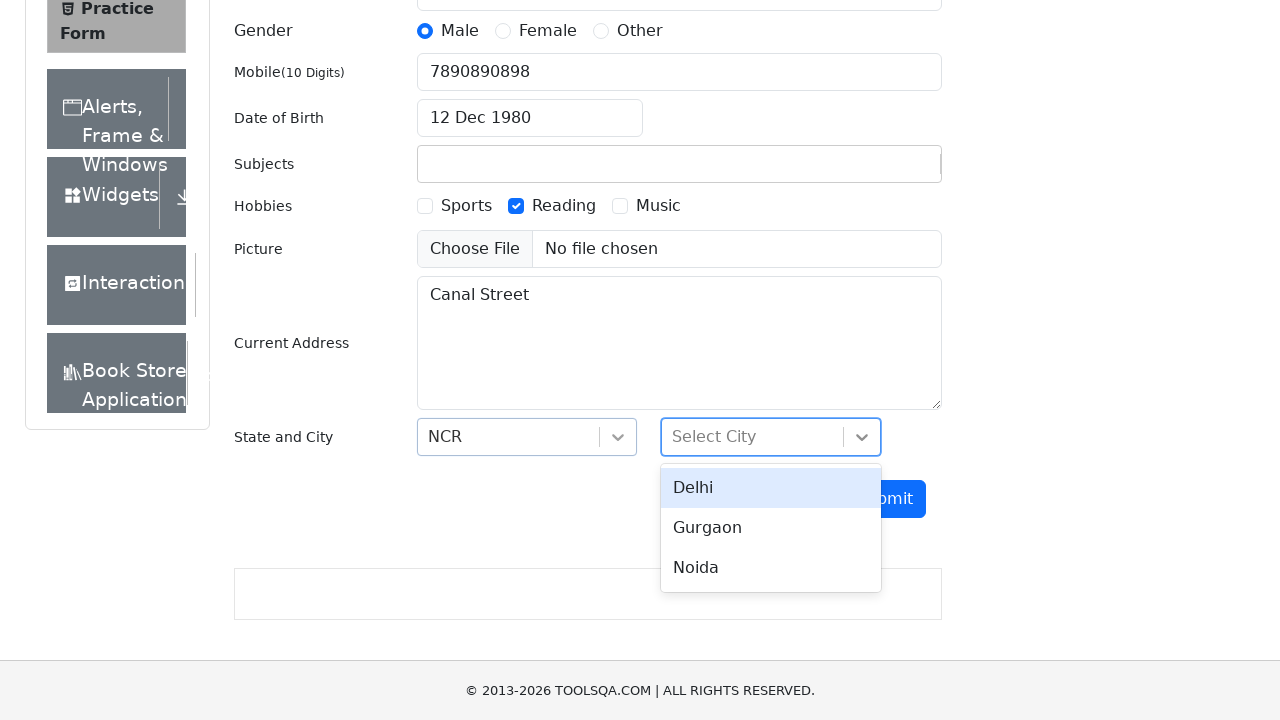

Typed city: Noida on #react-select-4-input
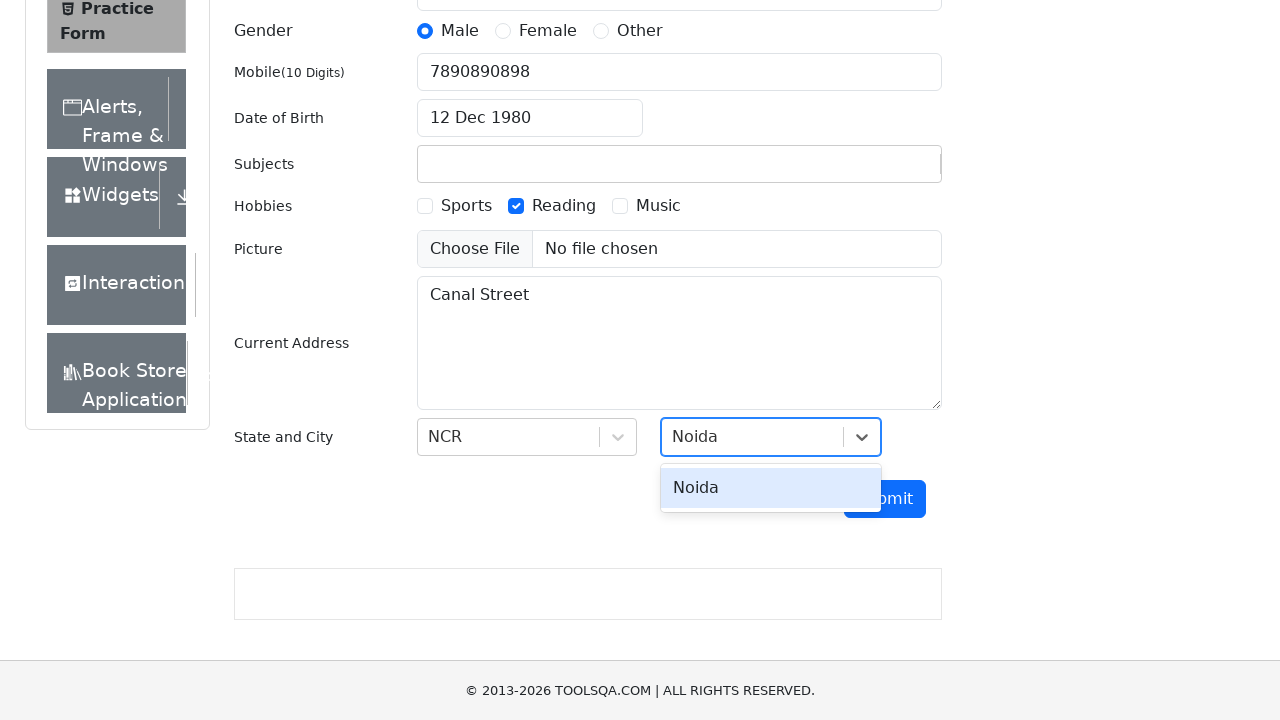

Confirmed city selection: Noida on #react-select-4-input
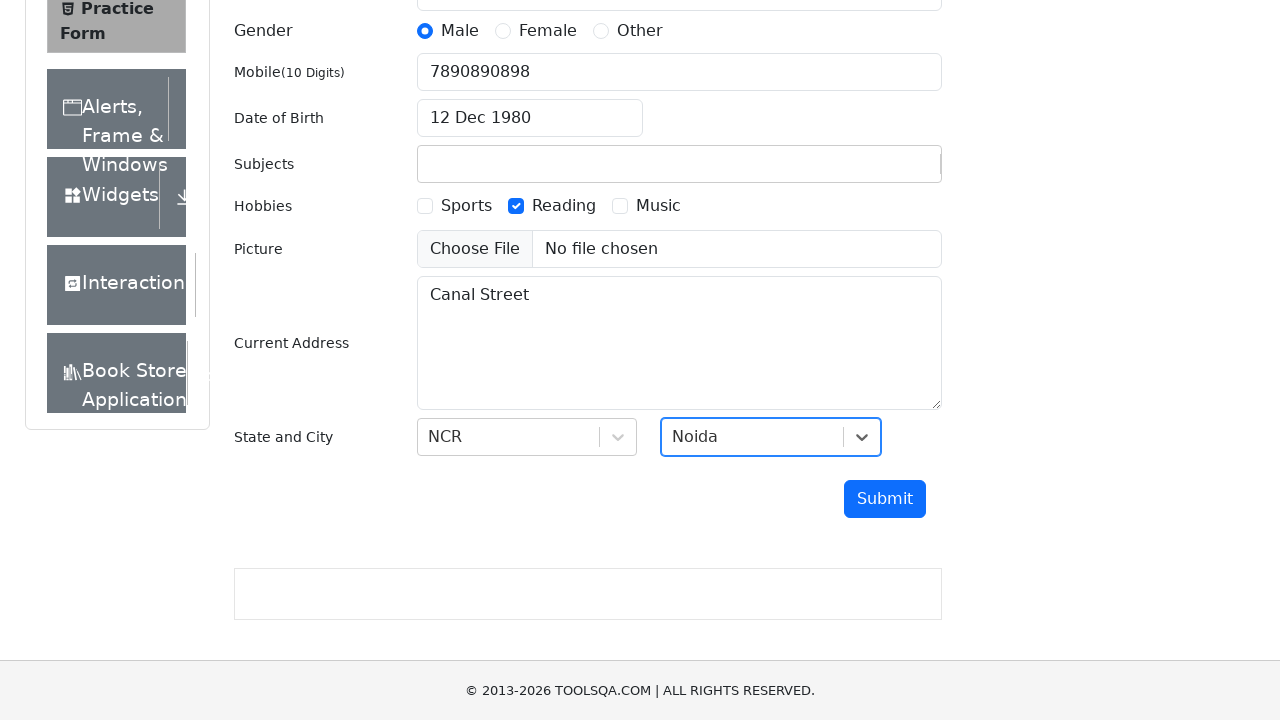

Typed subject: Maths on #subjectsInput
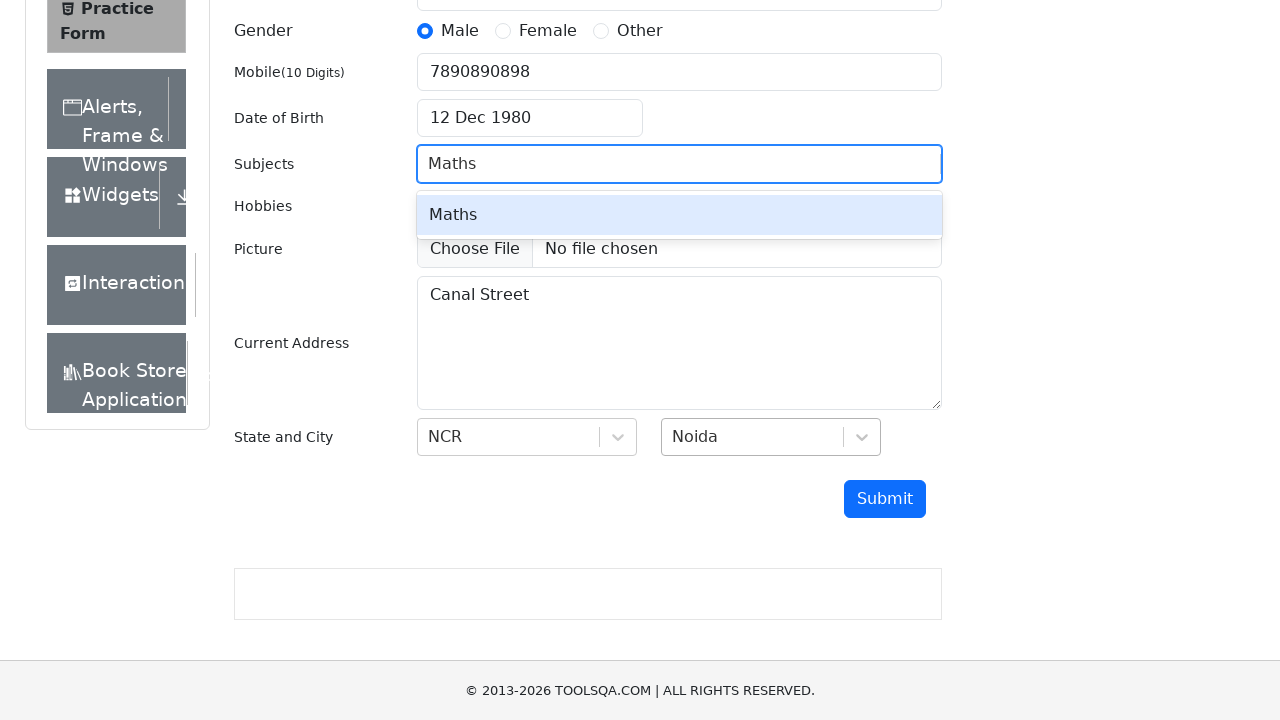

Confirmed subject: Maths on #subjectsInput
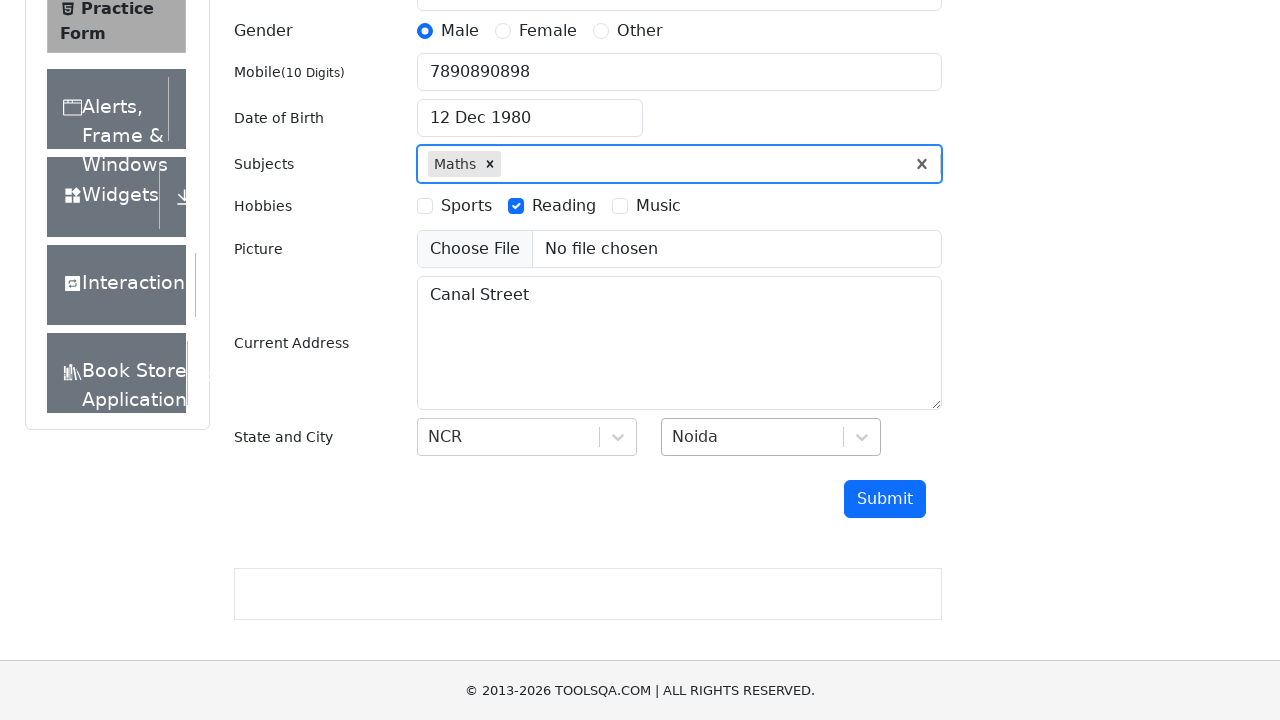

Typed subject: Physics on #subjectsInput
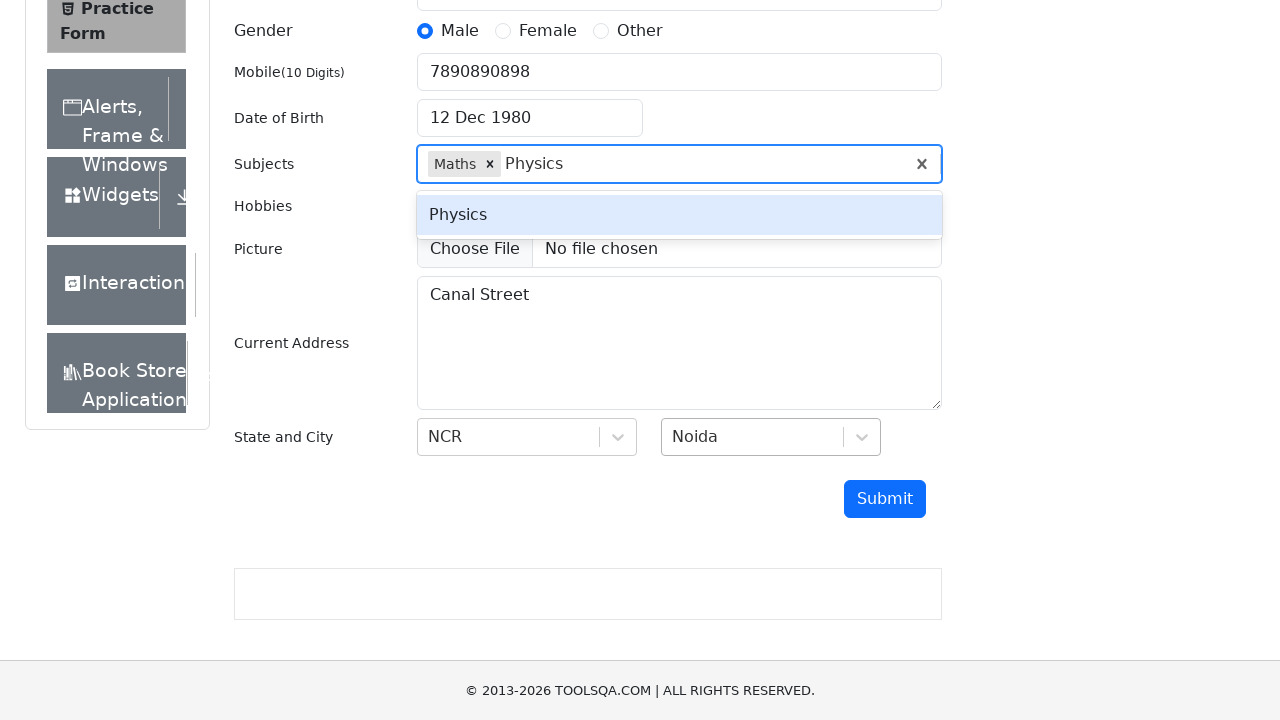

Confirmed subject: Physics on #subjectsInput
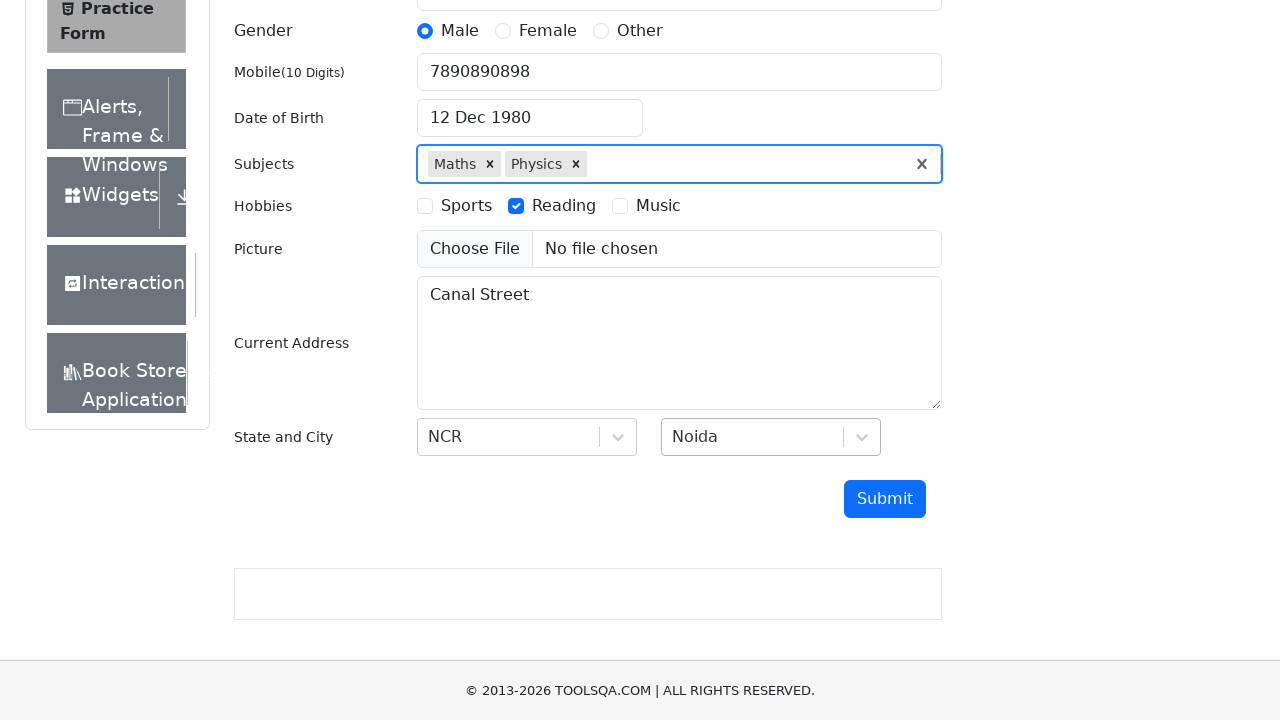

Typed subject: Computer Science on #subjectsInput
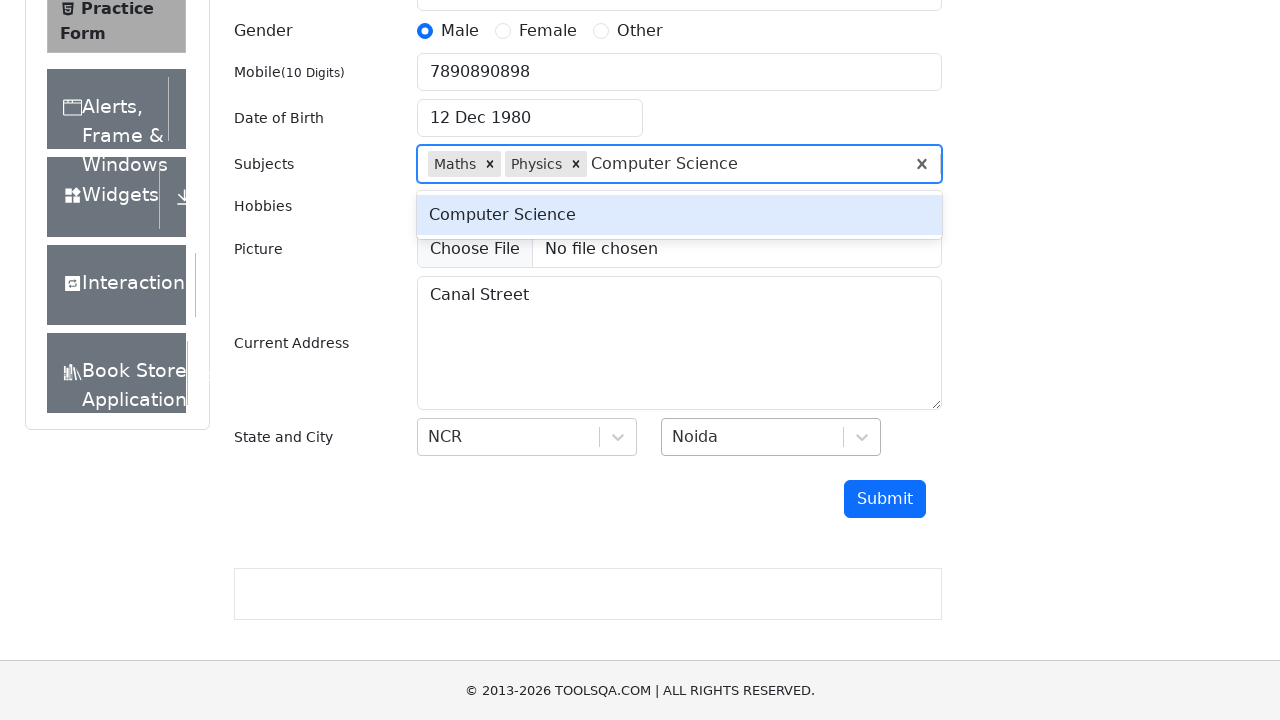

Confirmed subject: Computer Science on #subjectsInput
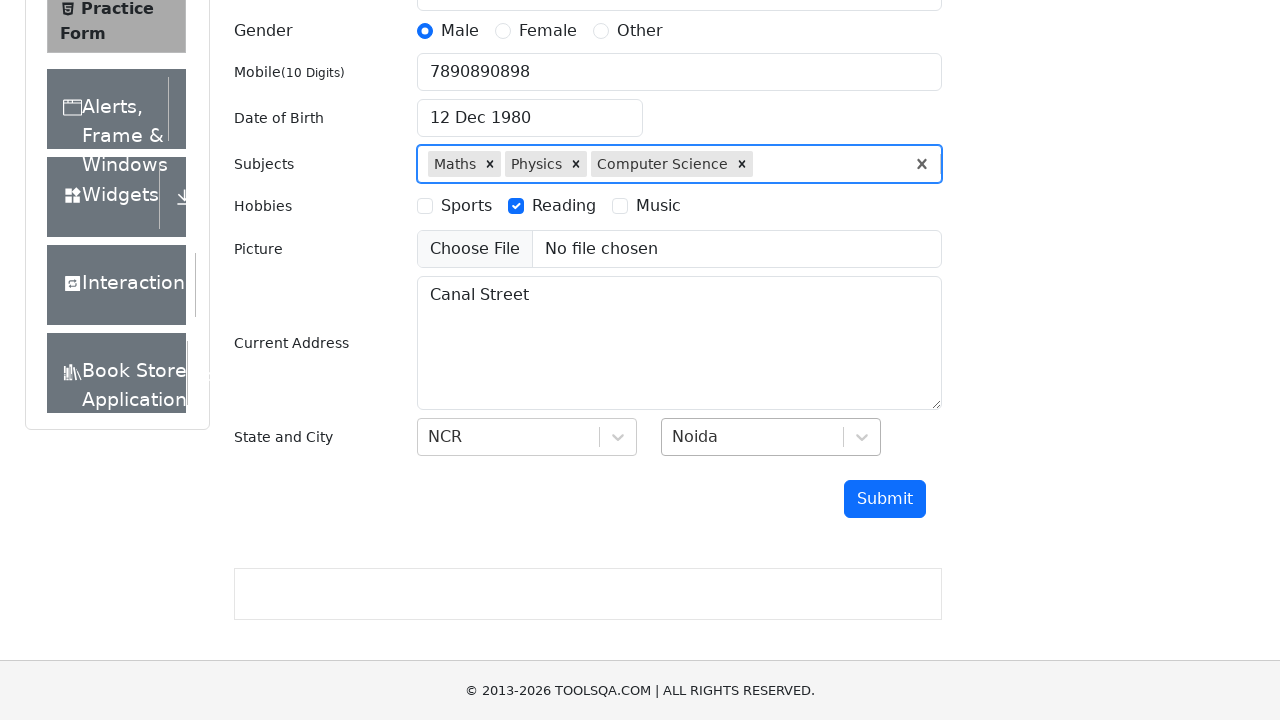

Typed subject: English on #subjectsInput
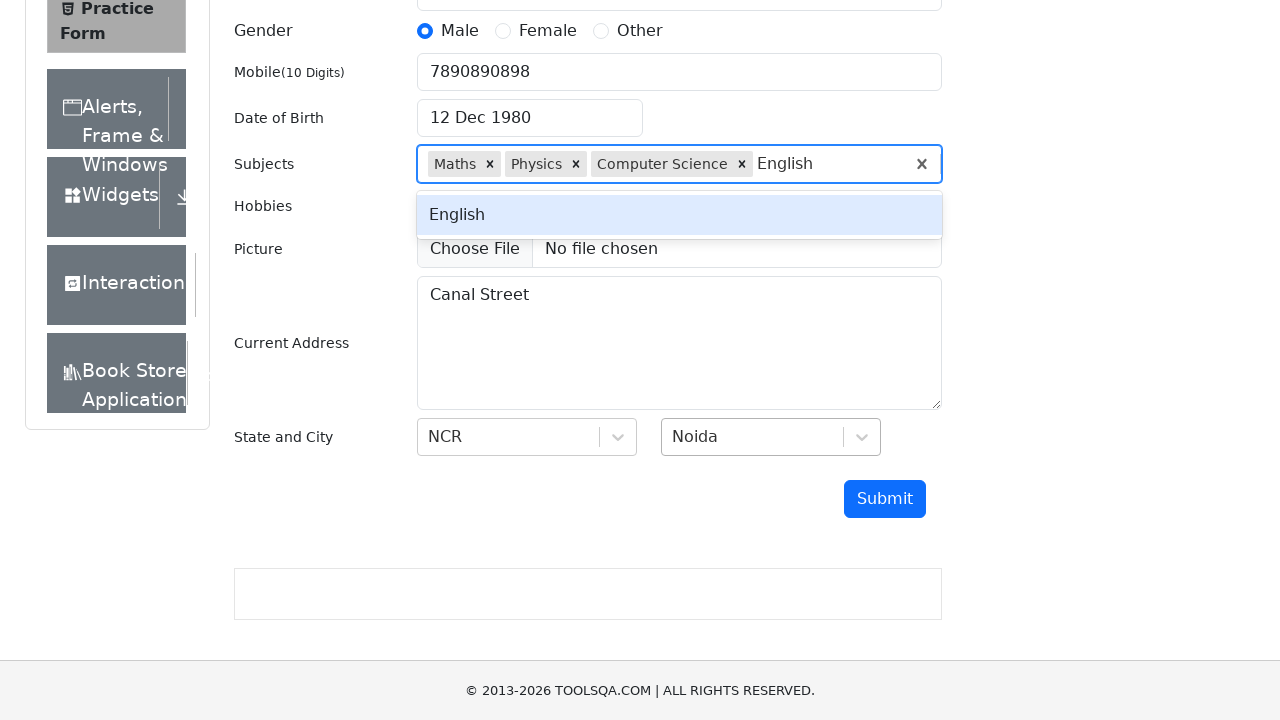

Confirmed subject: English on #subjectsInput
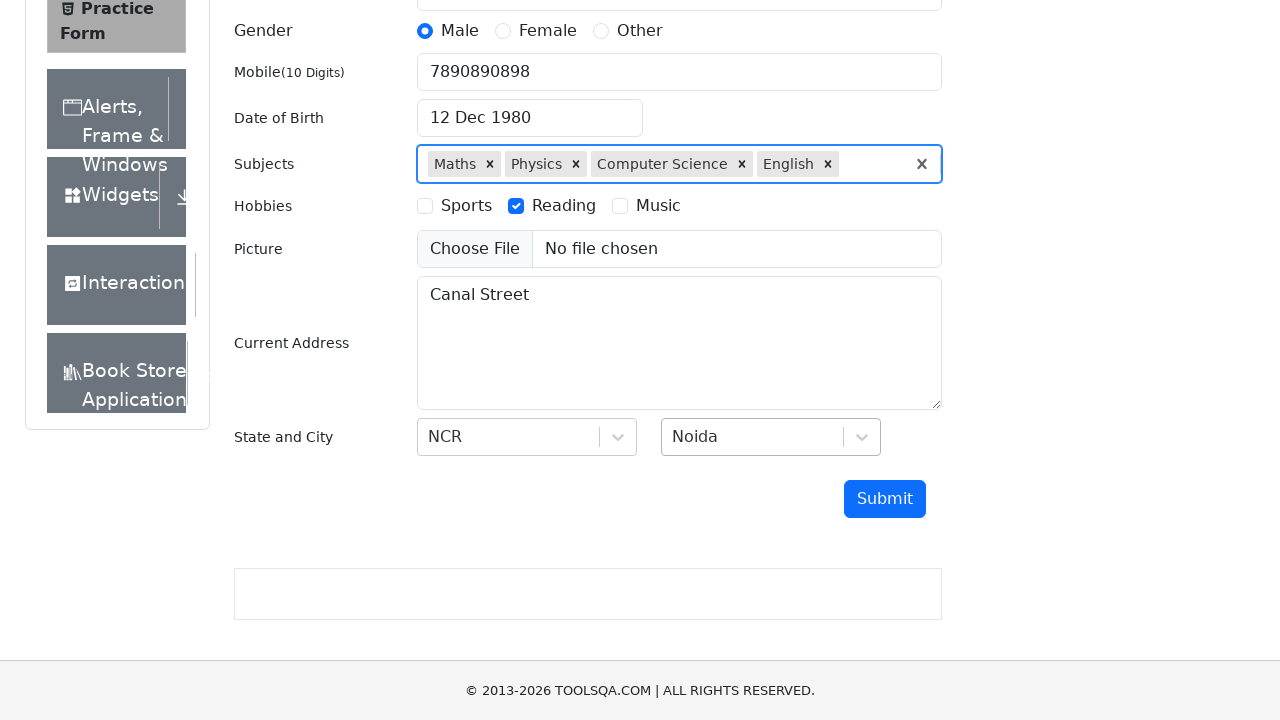

Clicked submit button at (885, 499) on #submit
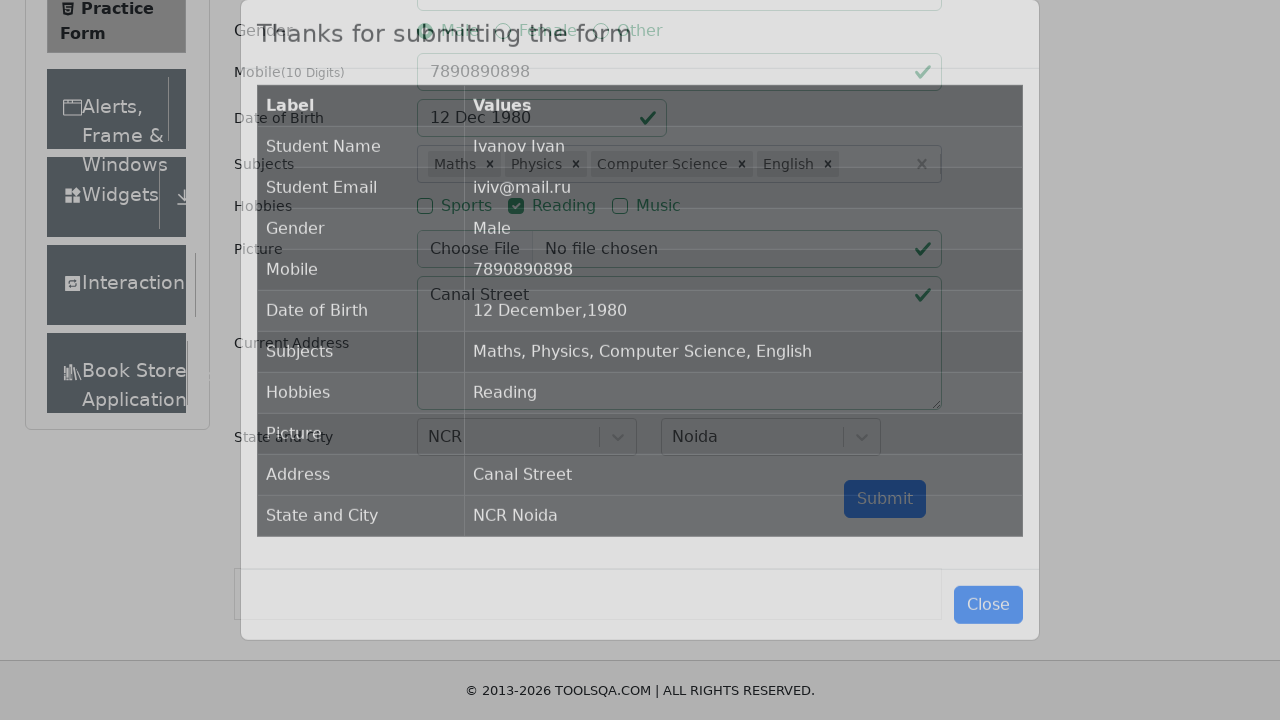

Verified submission confirmation modal appeared
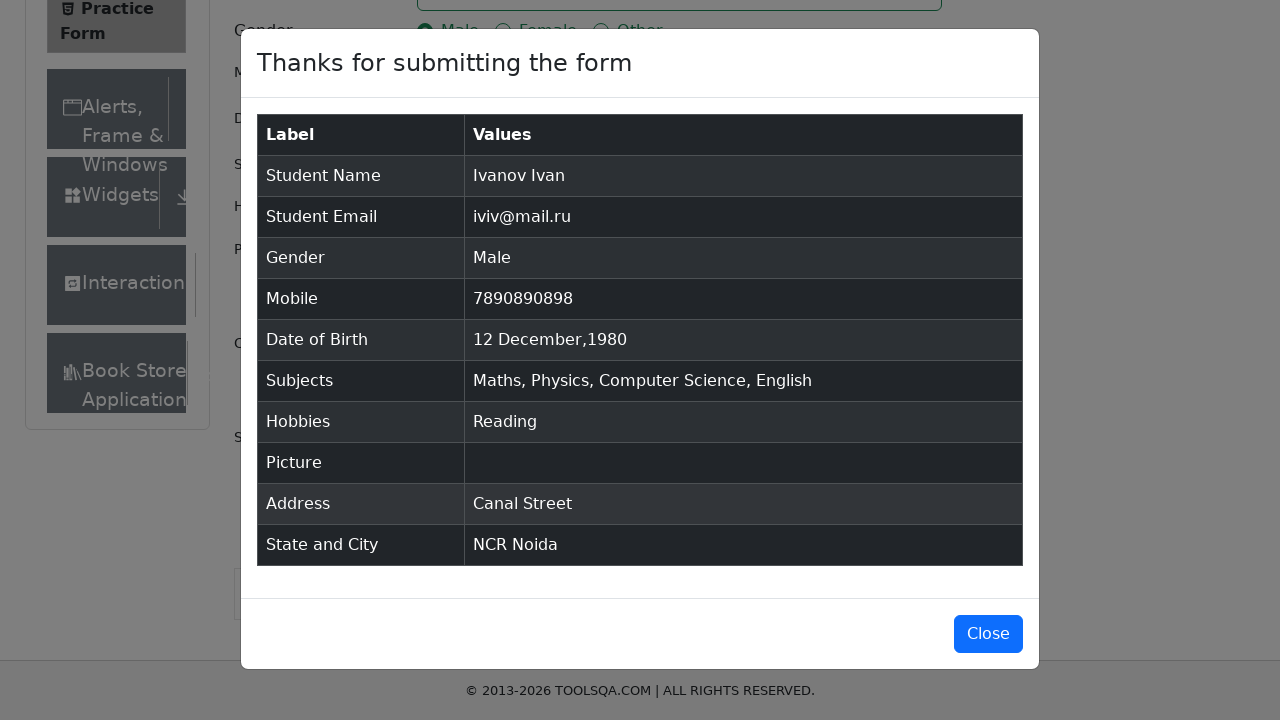

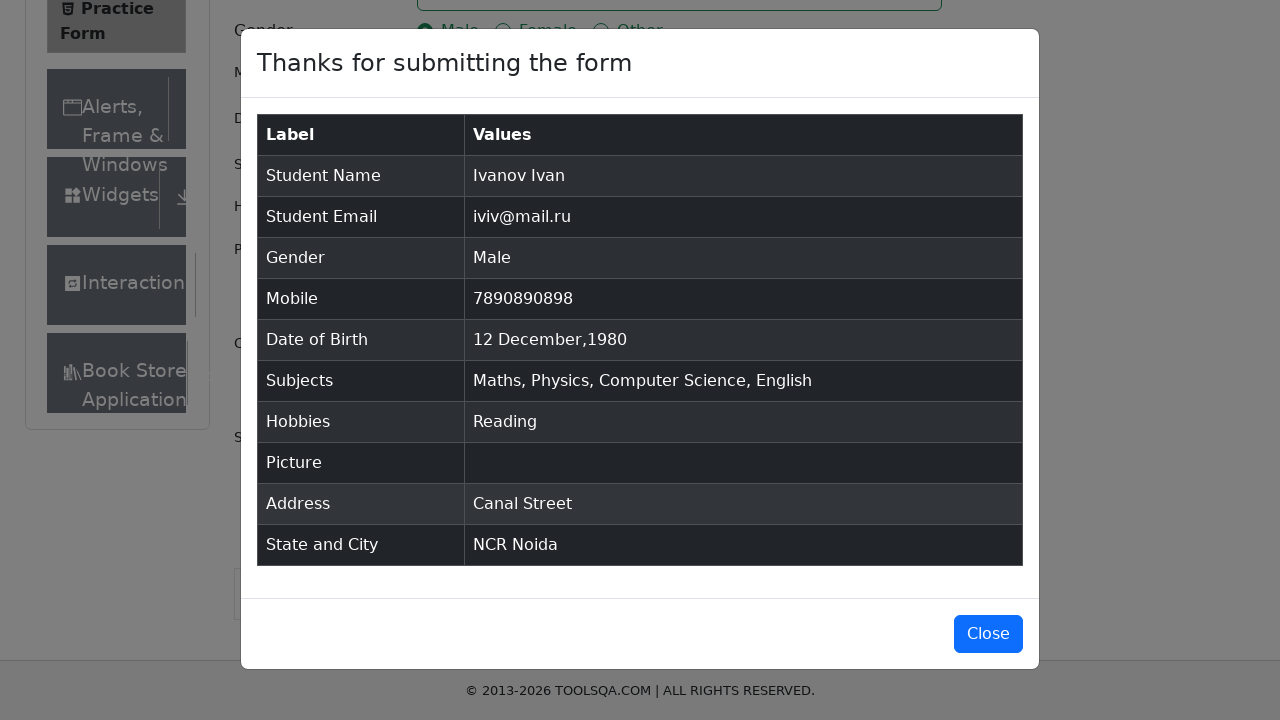